Tests the Greet-A-Cat page by navigating to it and verifying the greeting message

Starting URL: https://cs1632.appspot.com/rent-a-cat/

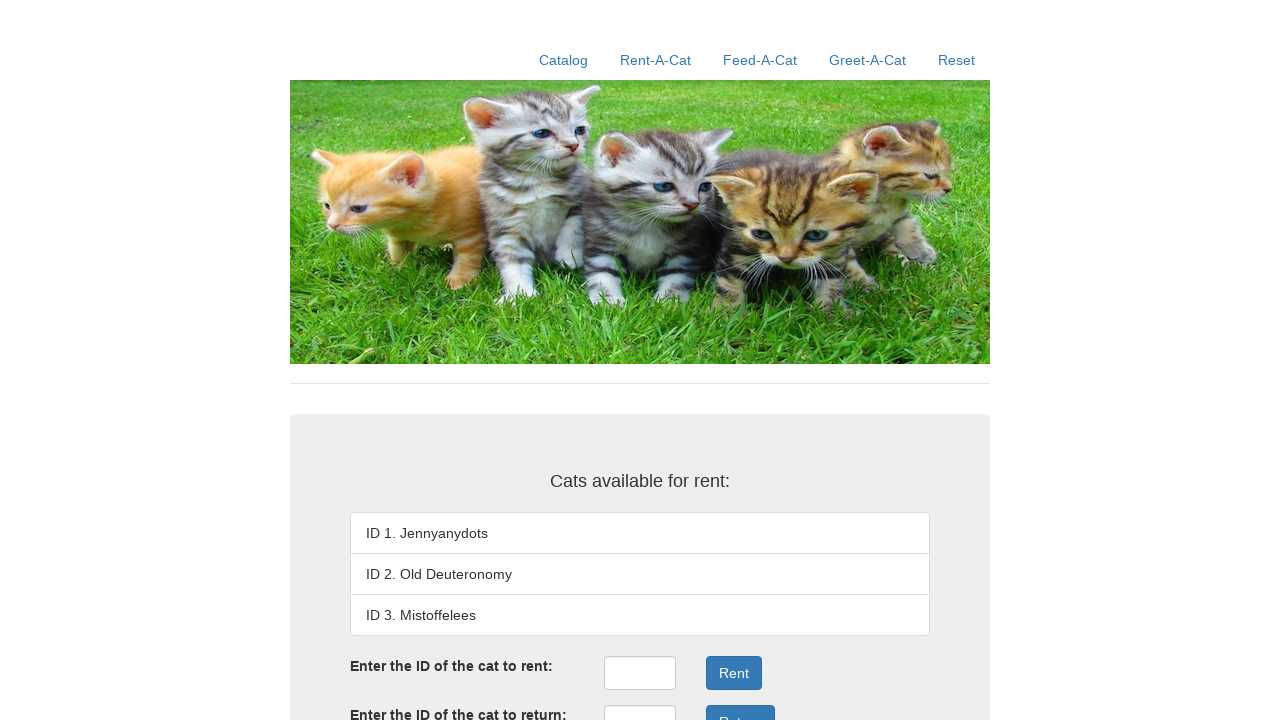

Clicked Greet-A-Cat link to navigate to the greeting page at (868, 60) on xpath=//a[contains(@href, '/greet-a-cat')]
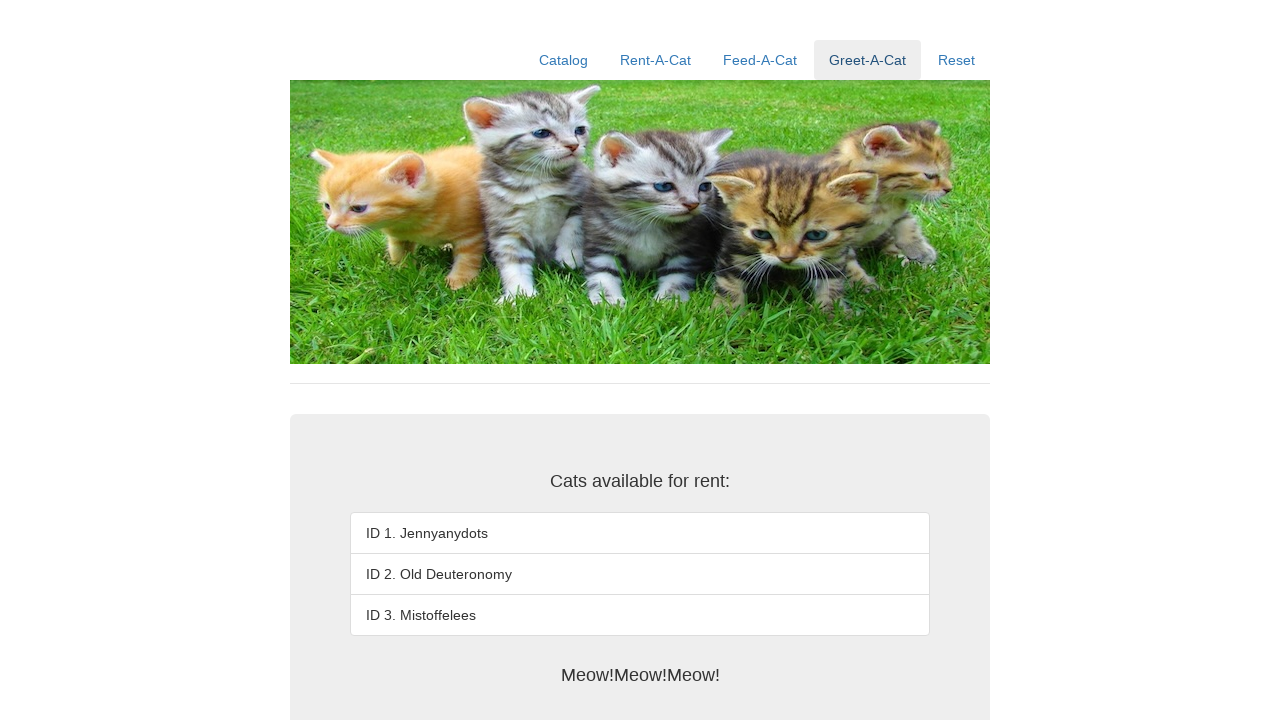

Verified greeting message displays 'Meow!Meow!Meow!' as expected
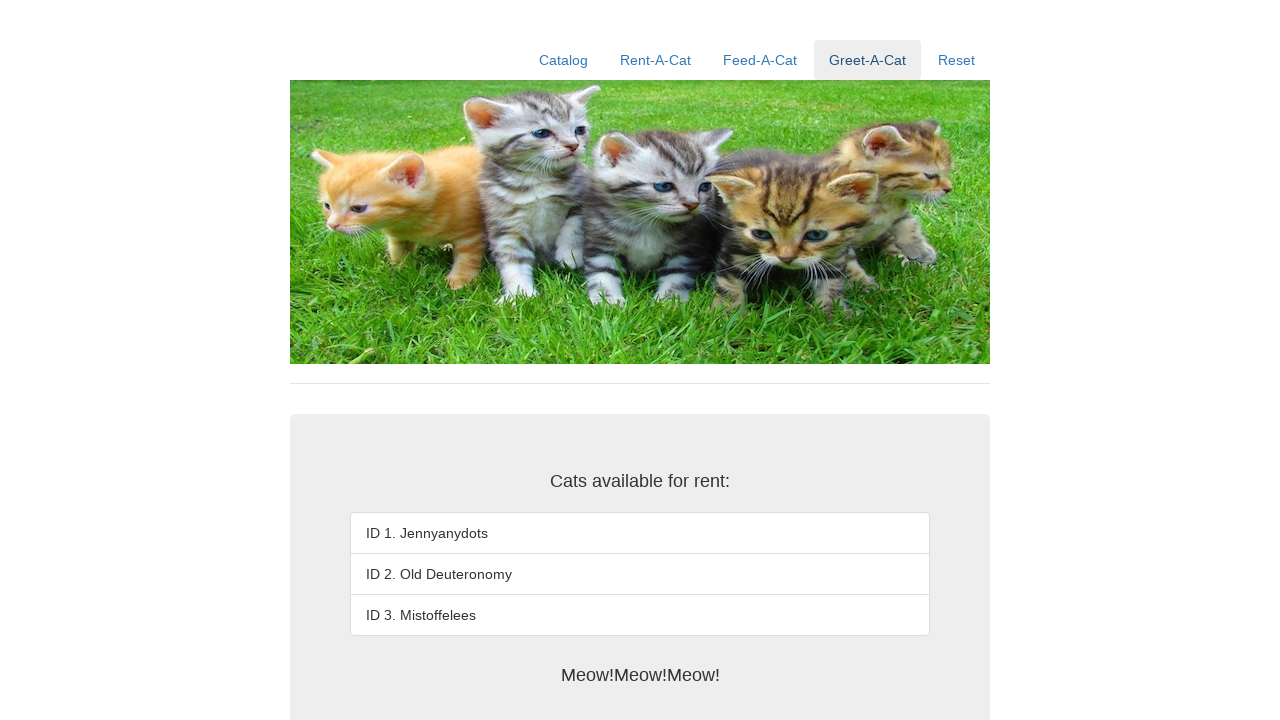

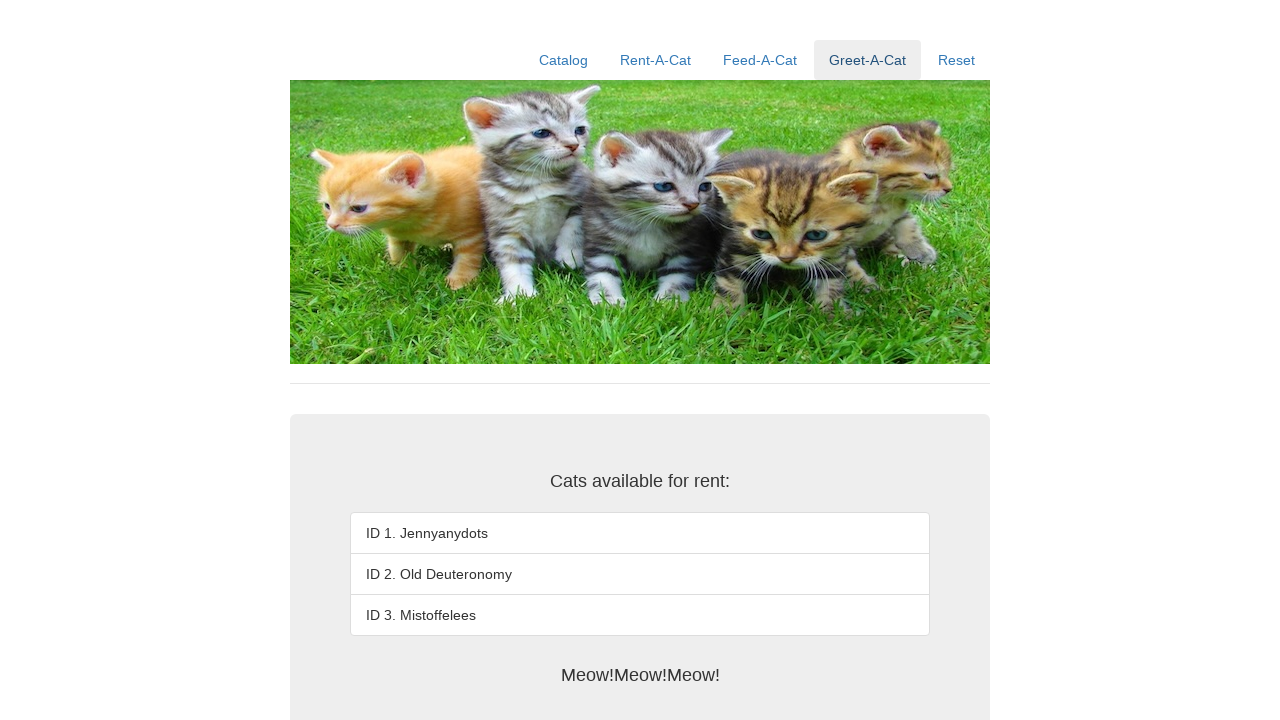